Tests various browser navigation methods including clicking links, JavaScript navigation, form submission, and browser forward/back buttons

Starting URL: https://slackingslacker.github.io/selenium.html

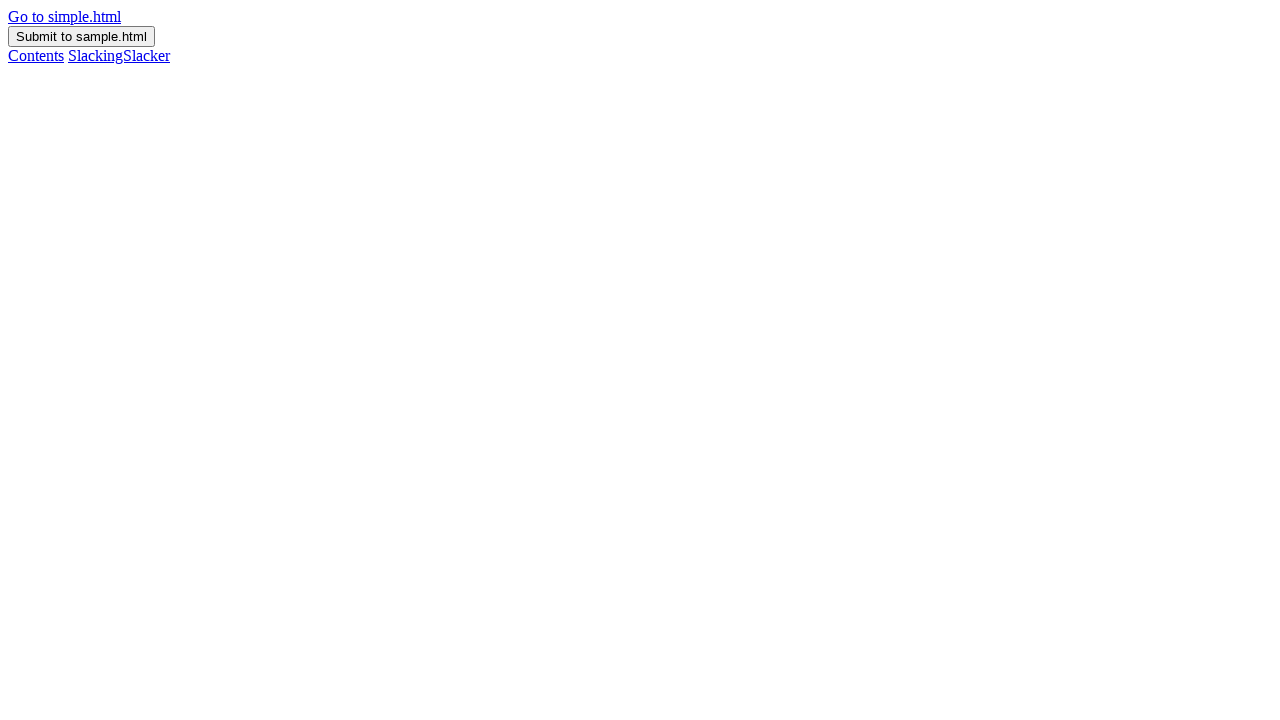

Clicked navigation link at (64, 16) on #navigation > a
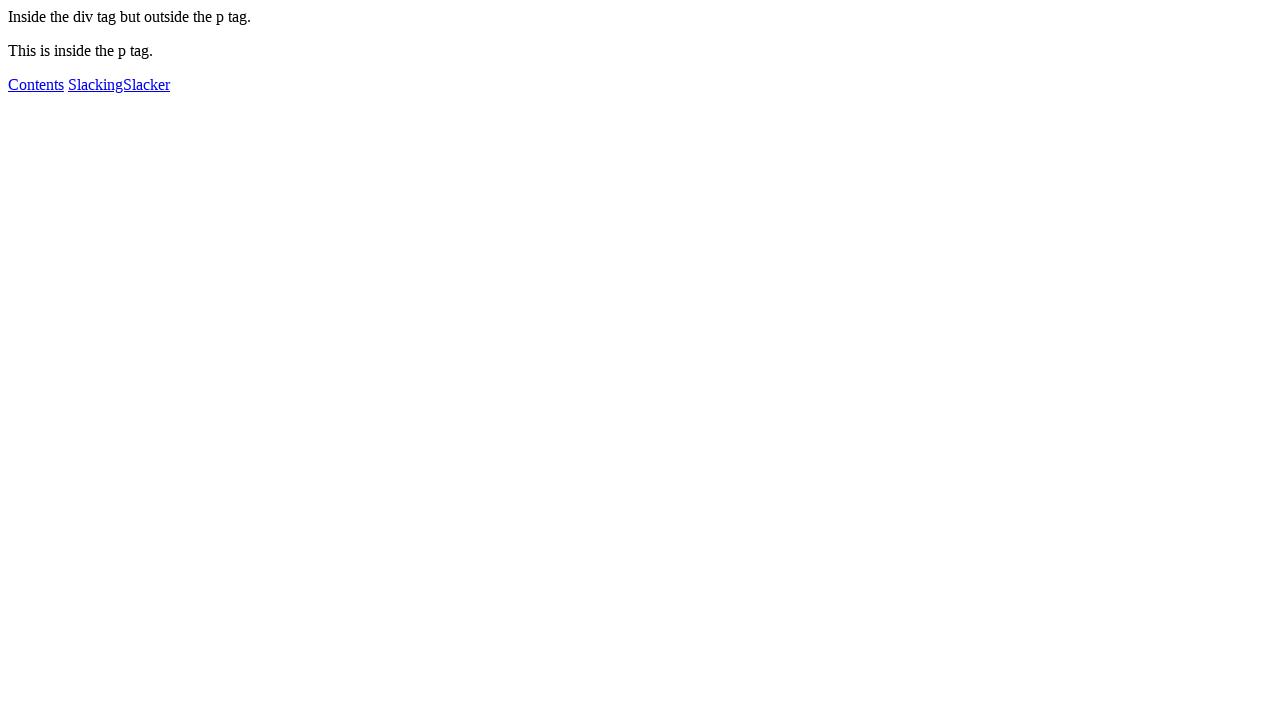

Page load completed after clicking navigation link
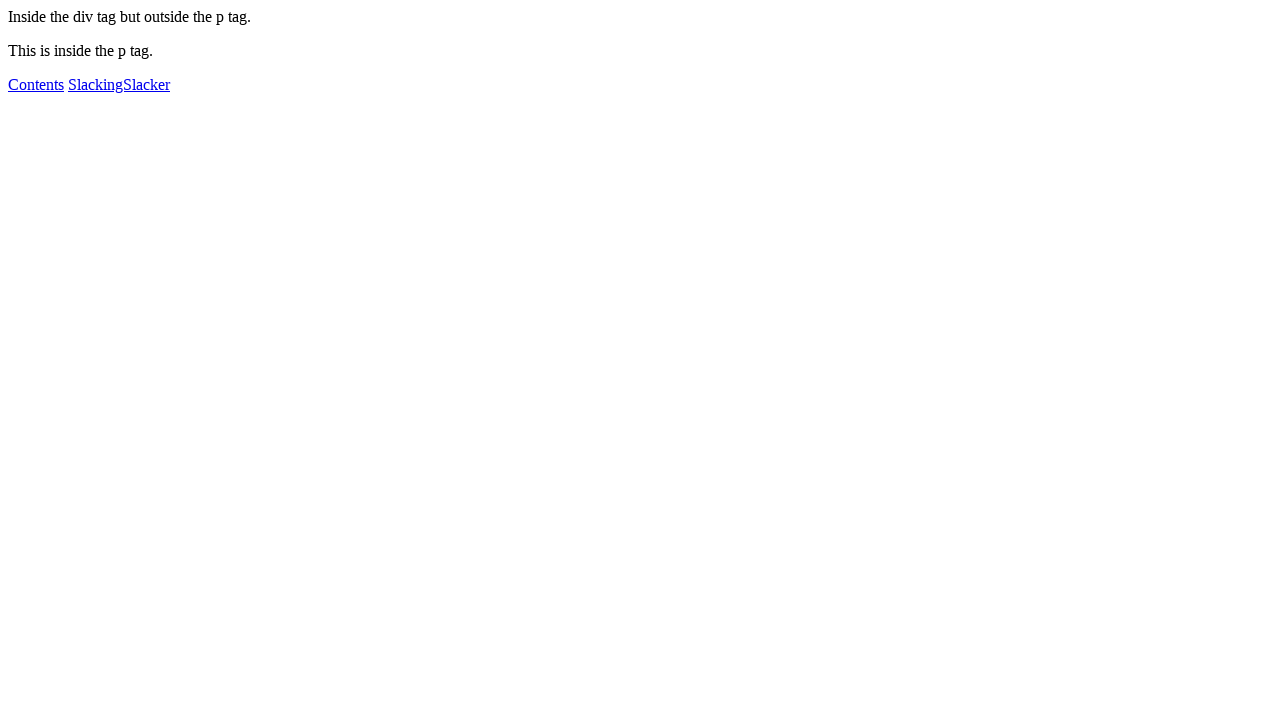

Navigated using JavaScript to selenium.html
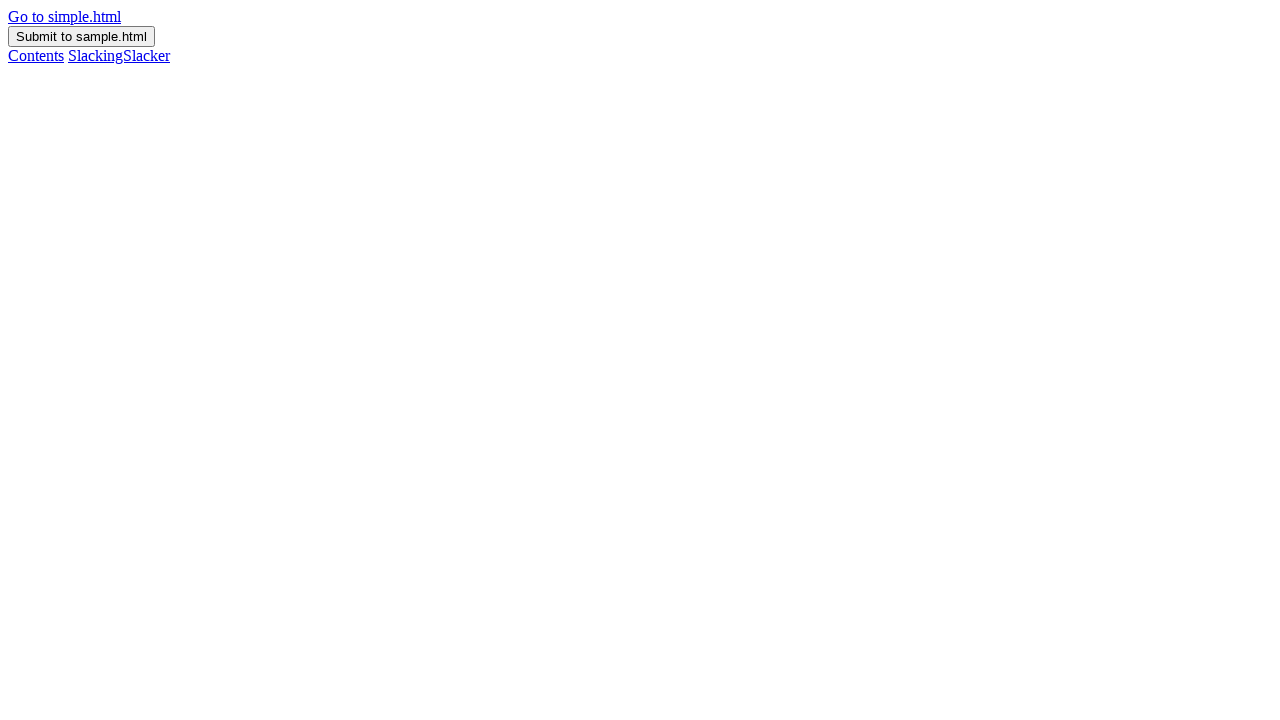

Page load completed after JavaScript navigation
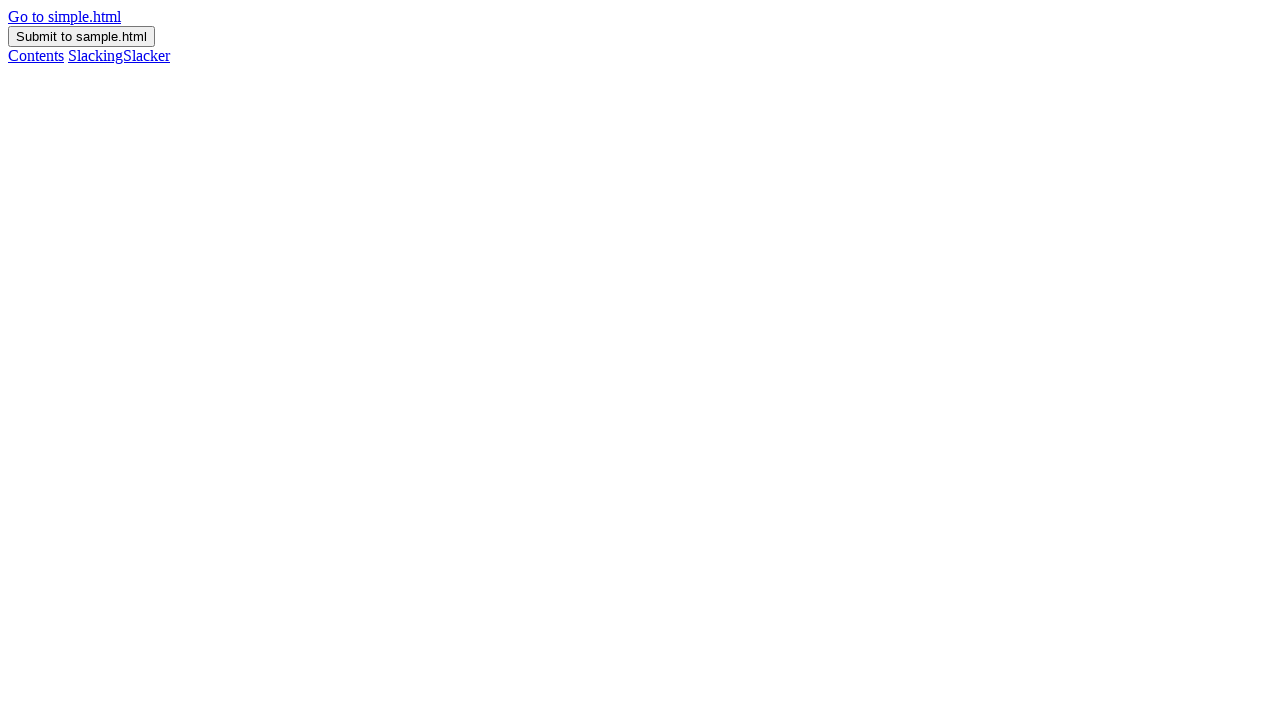

Submitted navigation form
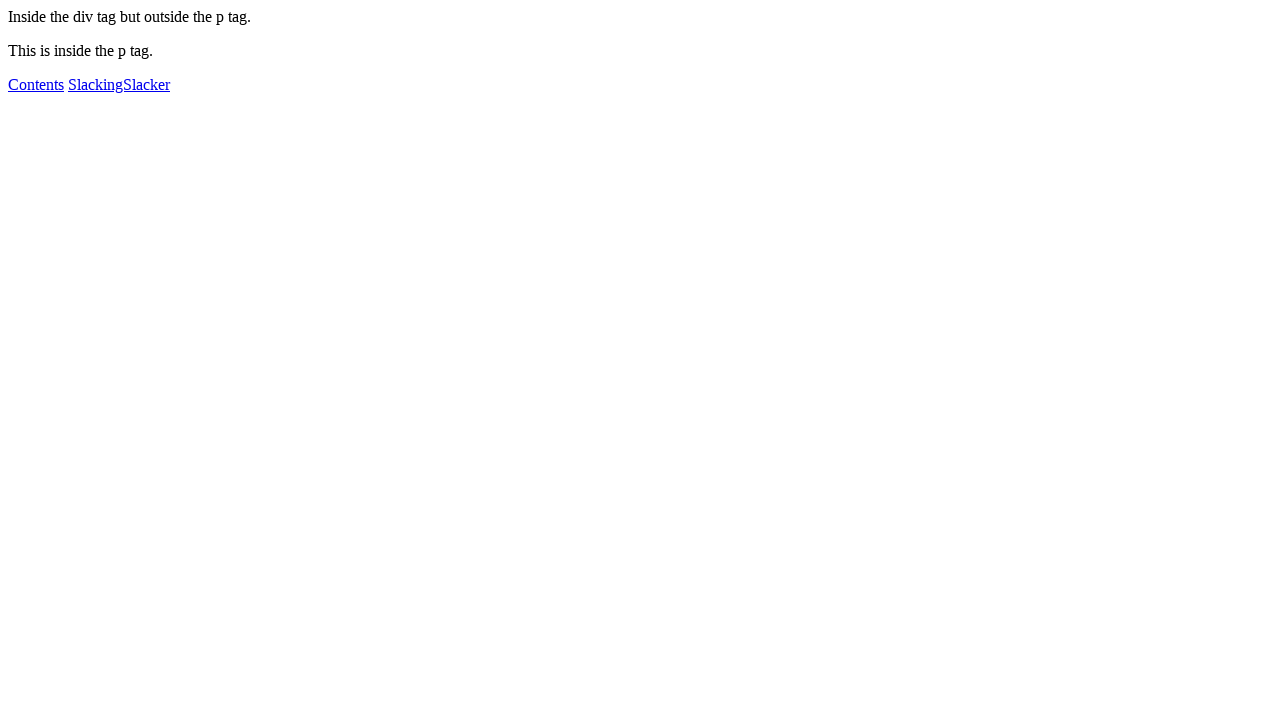

Page load completed after form submission
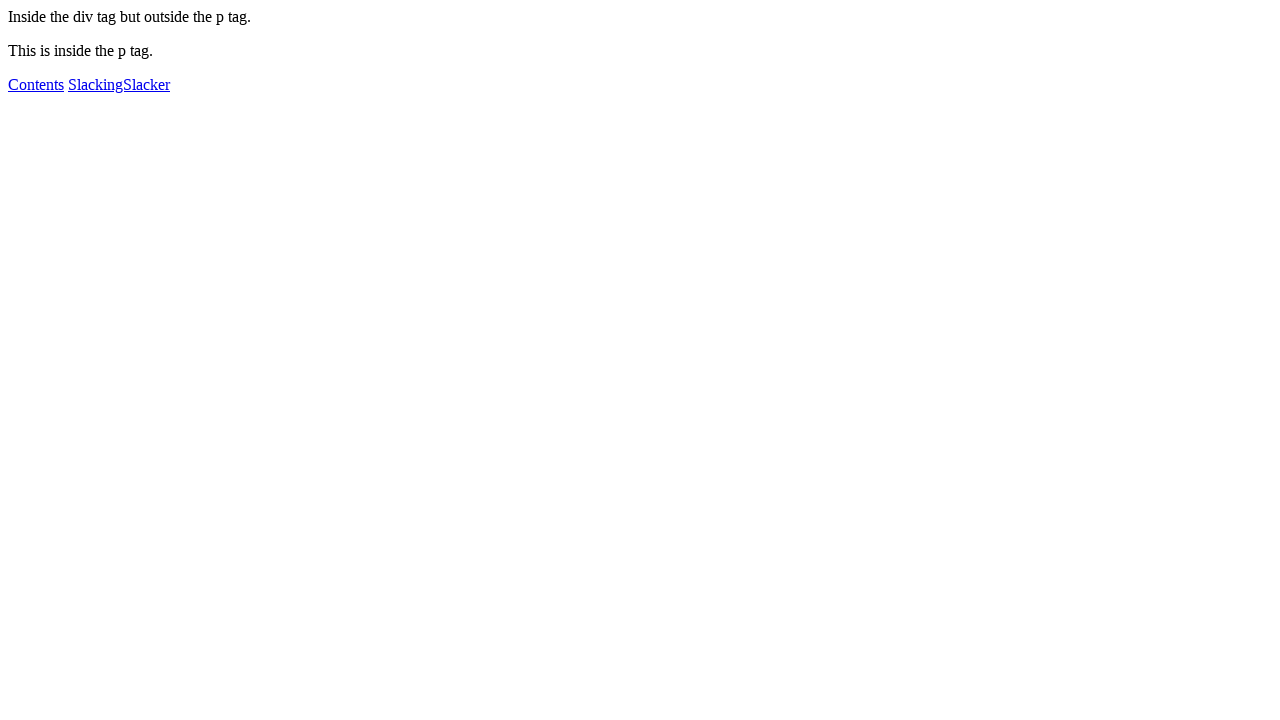

Navigated forward in browser history
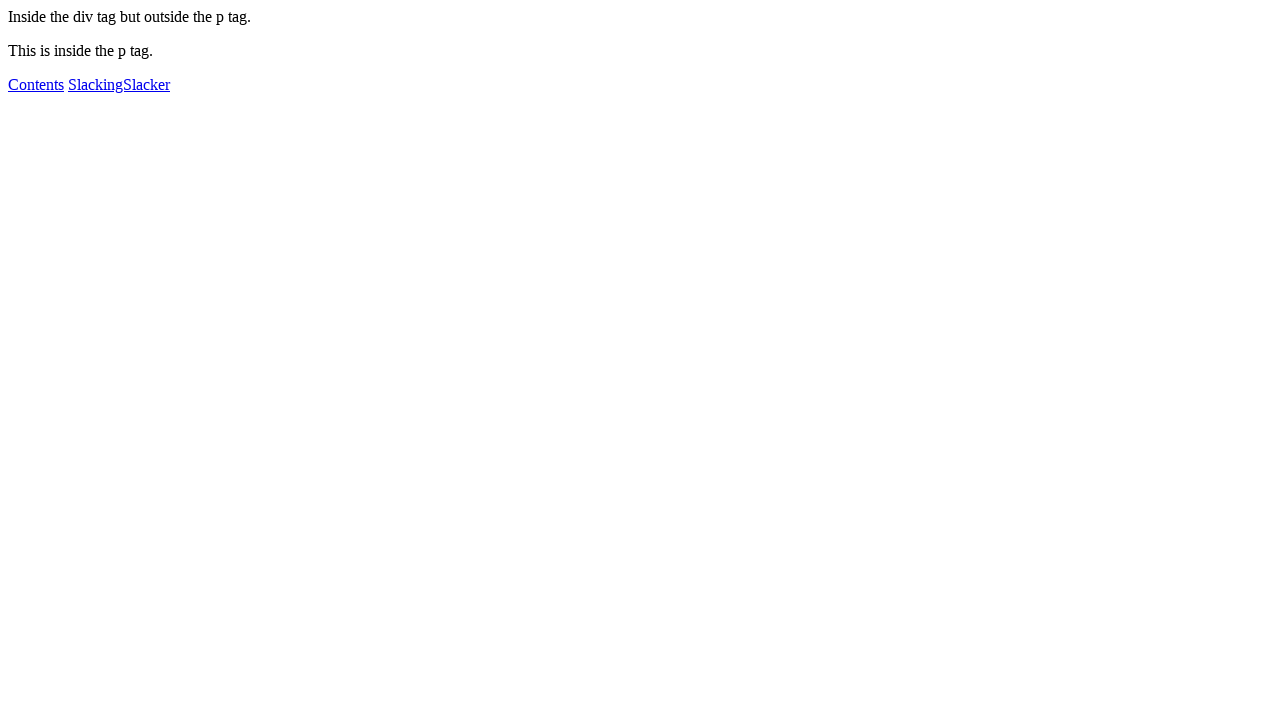

Page load completed after navigating forward
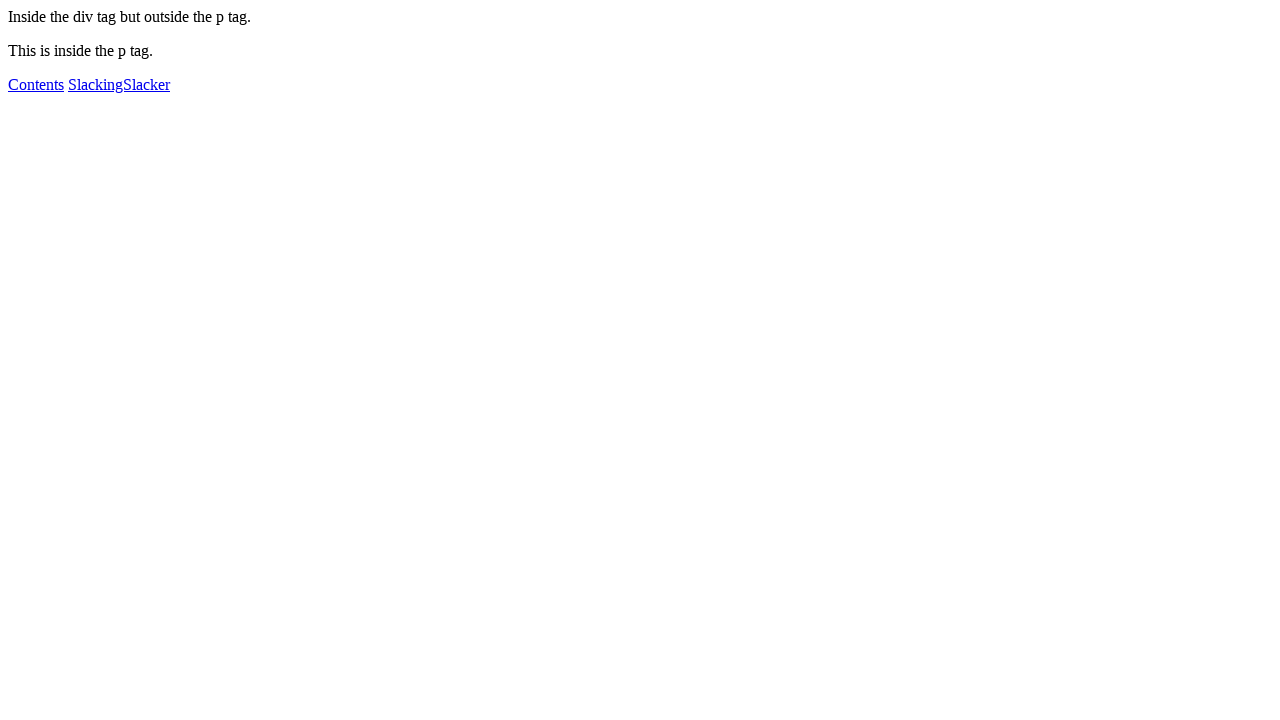

Navigated back in browser history
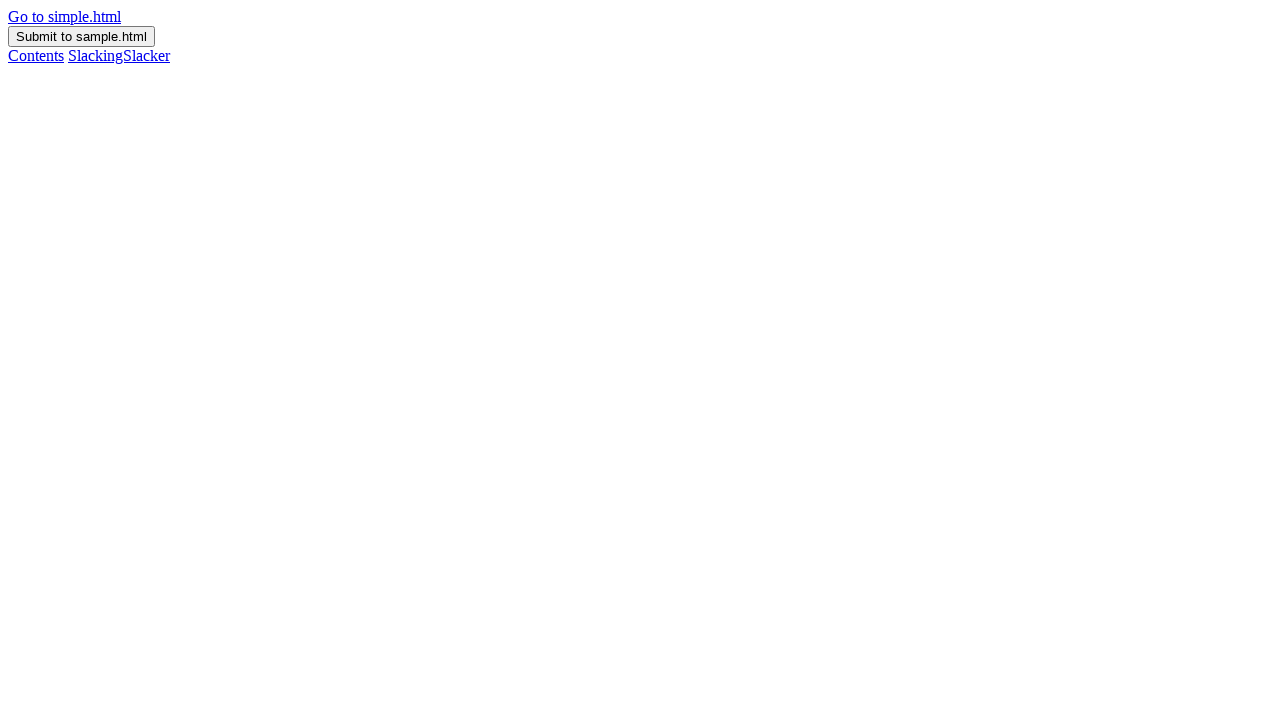

Page load completed after navigating back
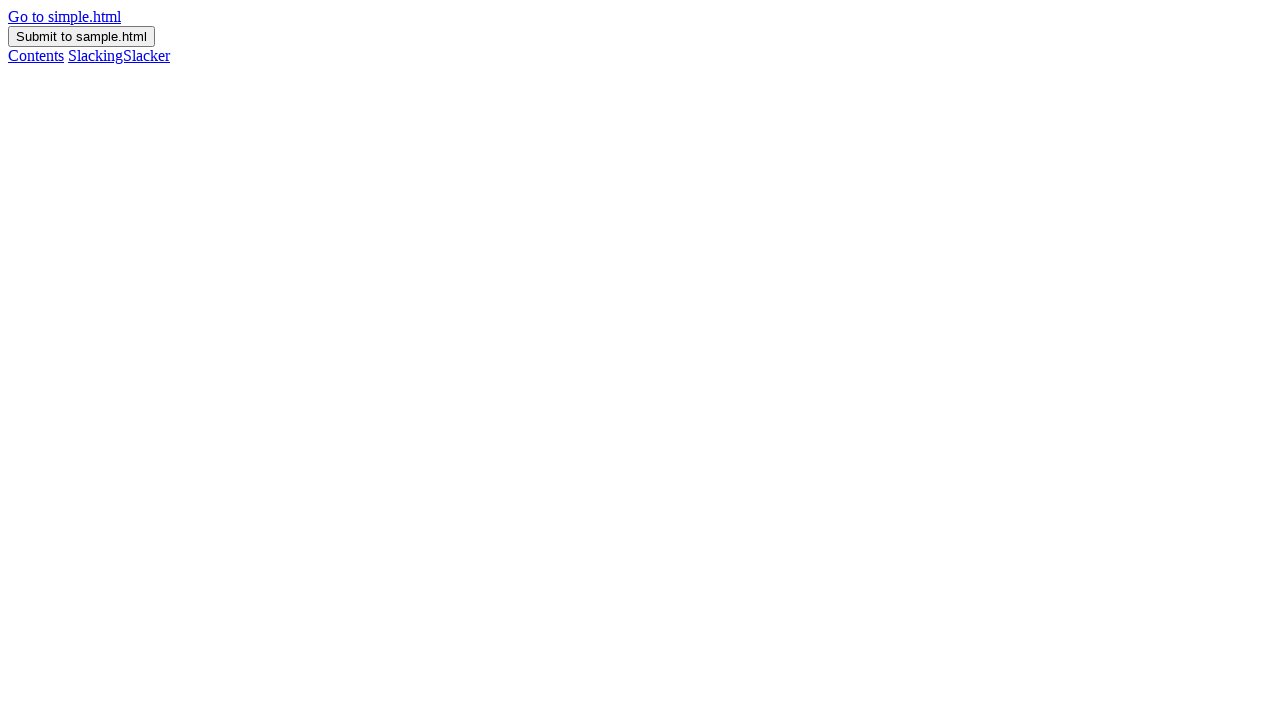

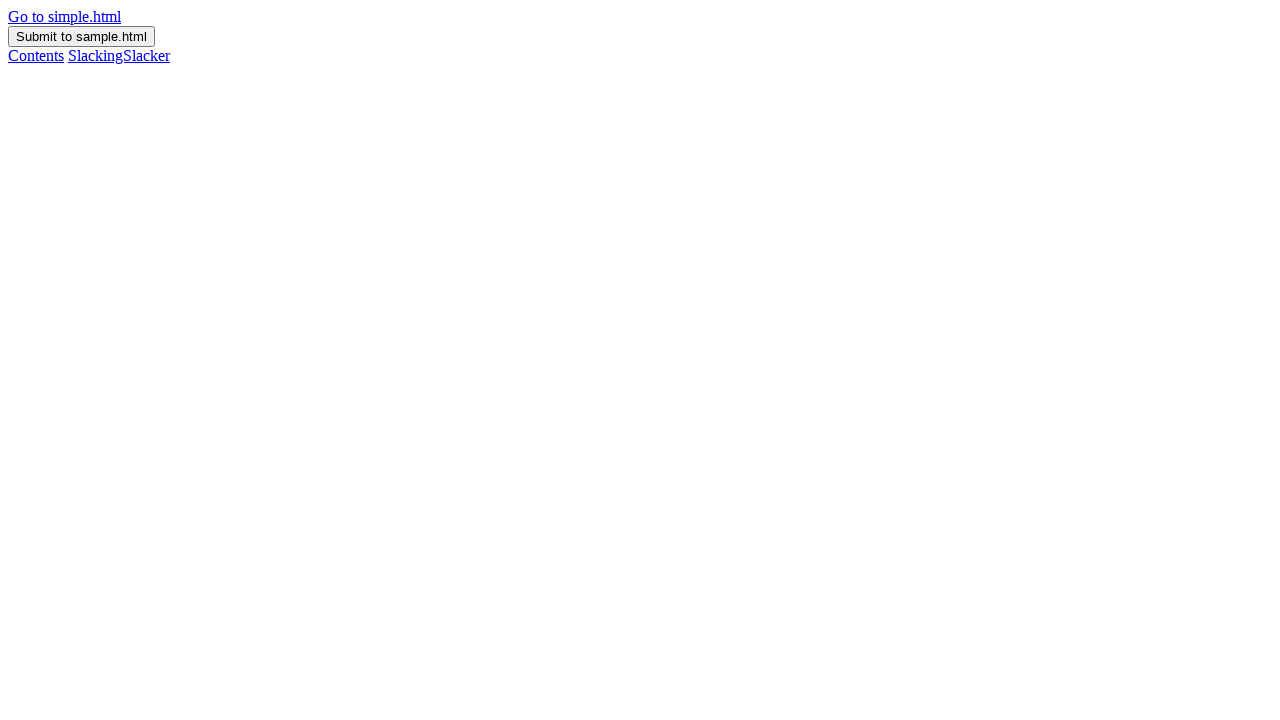